Tests dynamic element addition and removal by clicking to add multiple elements and then removing them all

Starting URL: https://the-internet.herokuapp.com/add_remove_elements/

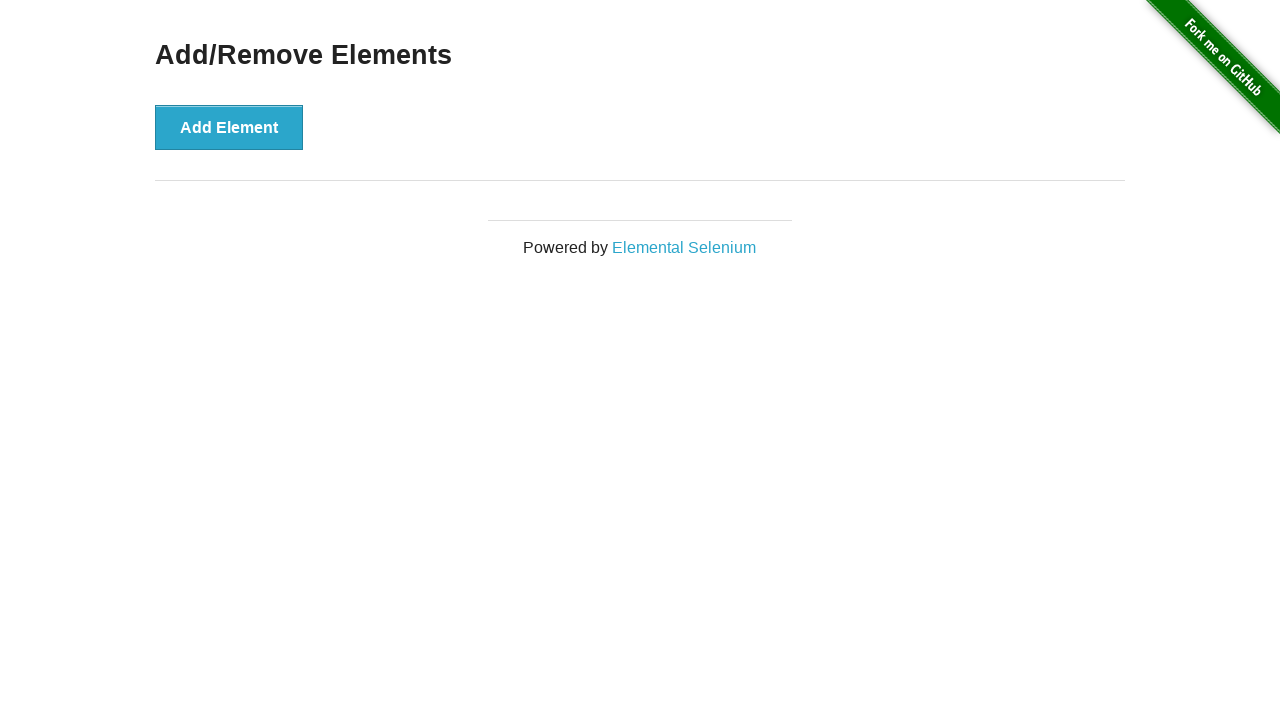

Clicked 'Add Element' button to add a new element at (229, 127) on xpath=/html/body/div[2]/div/div/button
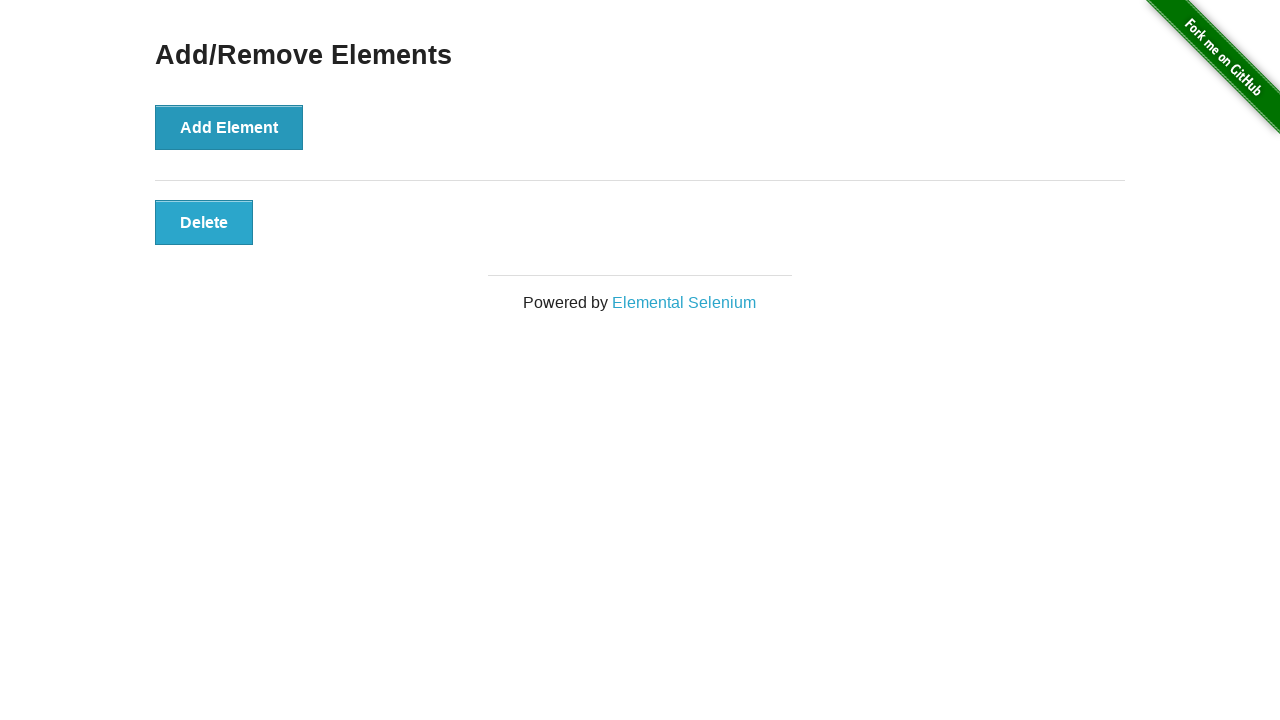

Clicked 'Add Element' button to add a new element at (229, 127) on xpath=/html/body/div[2]/div/div/button
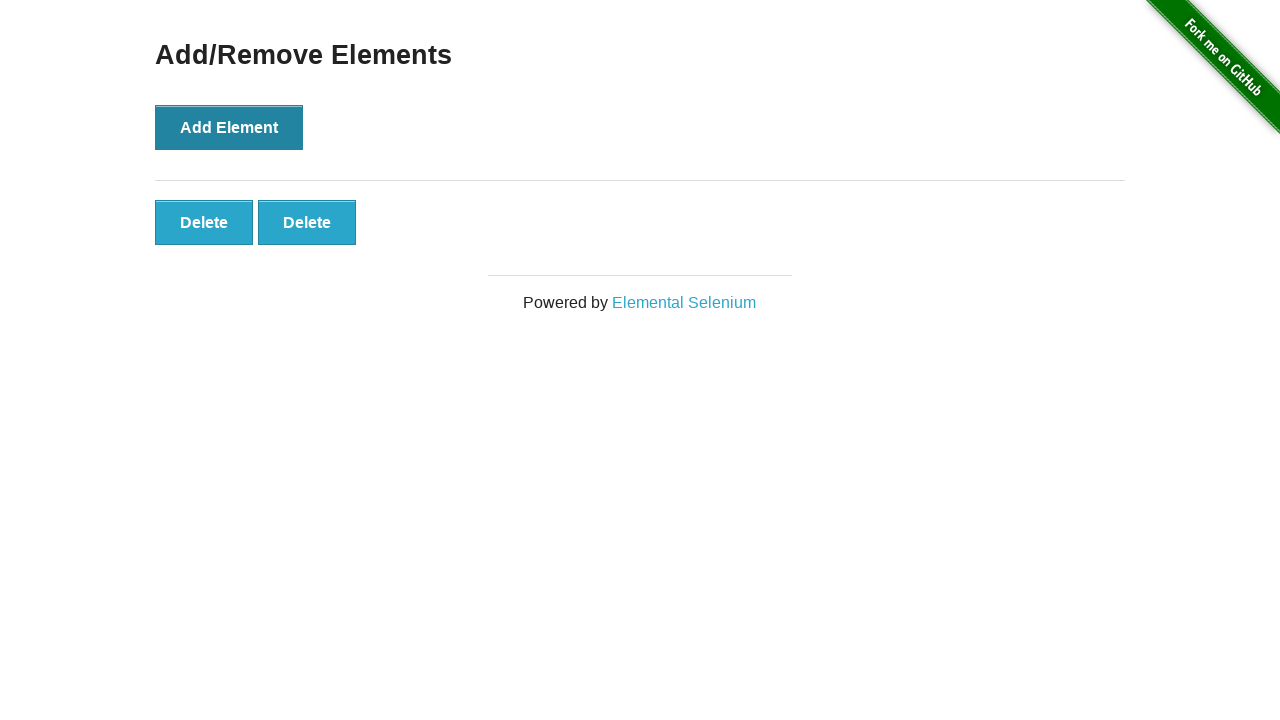

Clicked 'Add Element' button to add a new element at (229, 127) on xpath=/html/body/div[2]/div/div/button
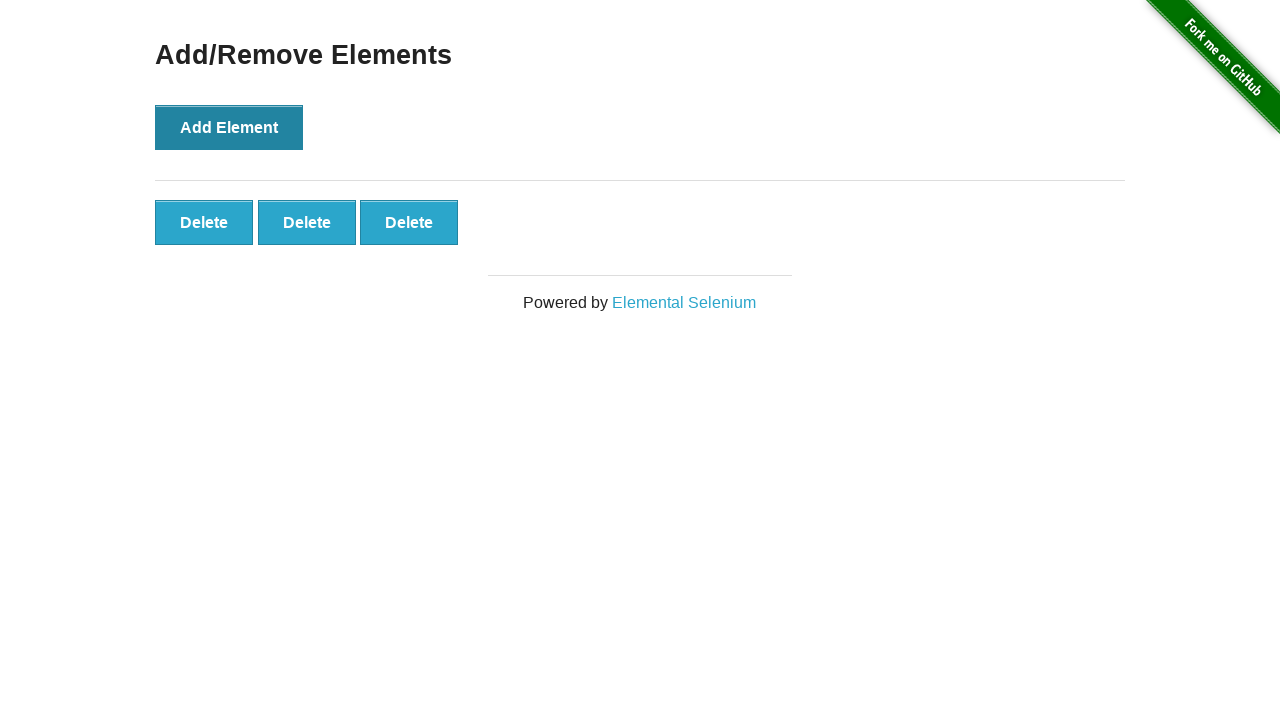

Clicked 'Add Element' button to add a new element at (229, 127) on xpath=/html/body/div[2]/div/div/button
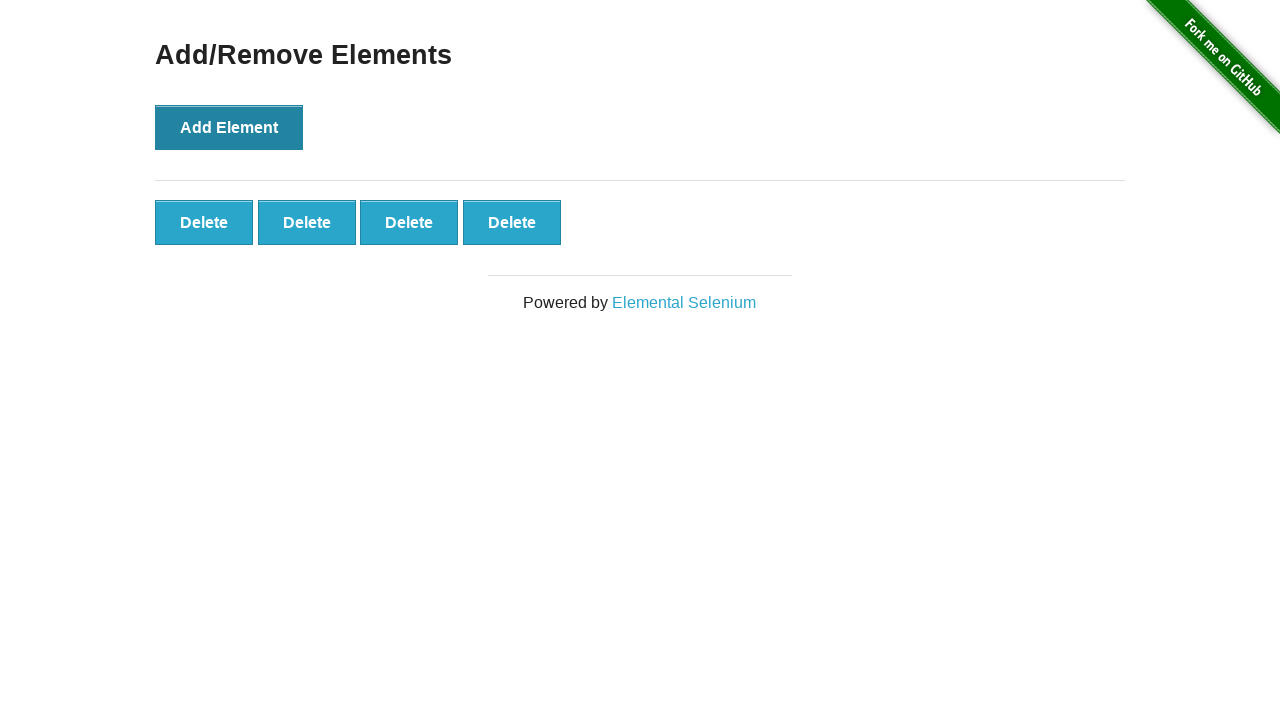

Clicked 'Add Element' button to add a new element at (229, 127) on xpath=/html/body/div[2]/div/div/button
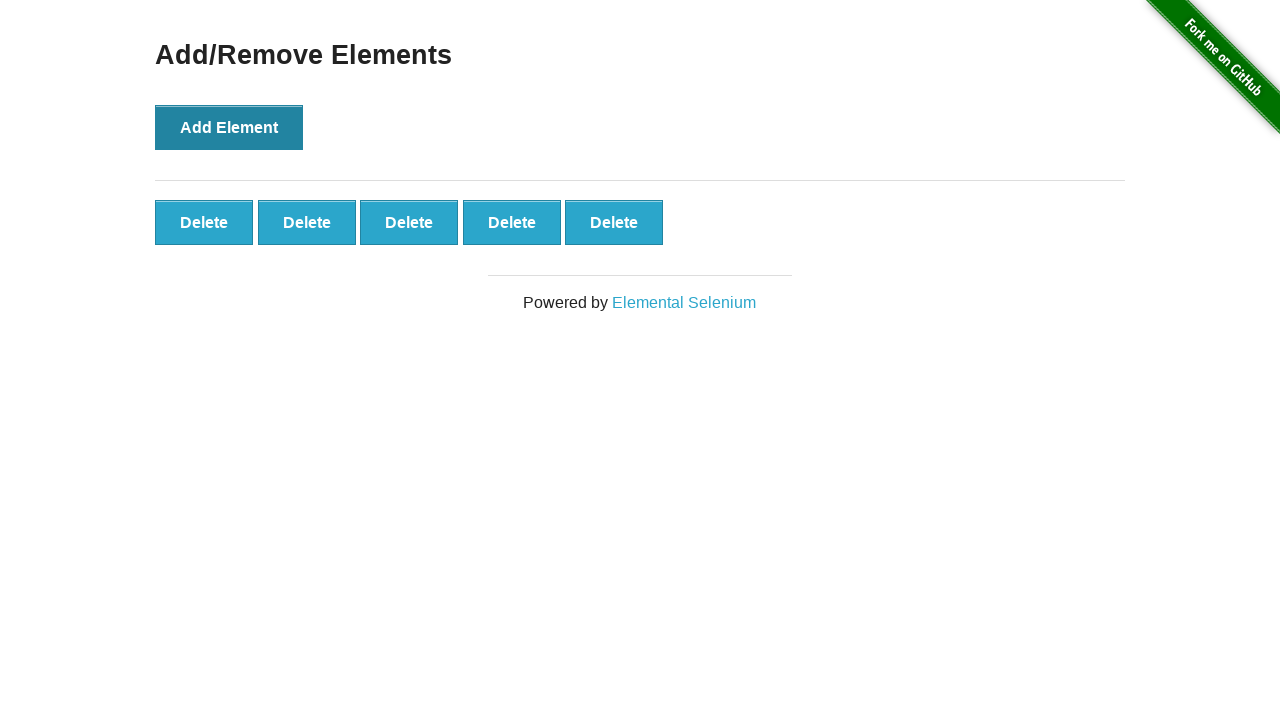

Waited for all added elements to be present in the DOM
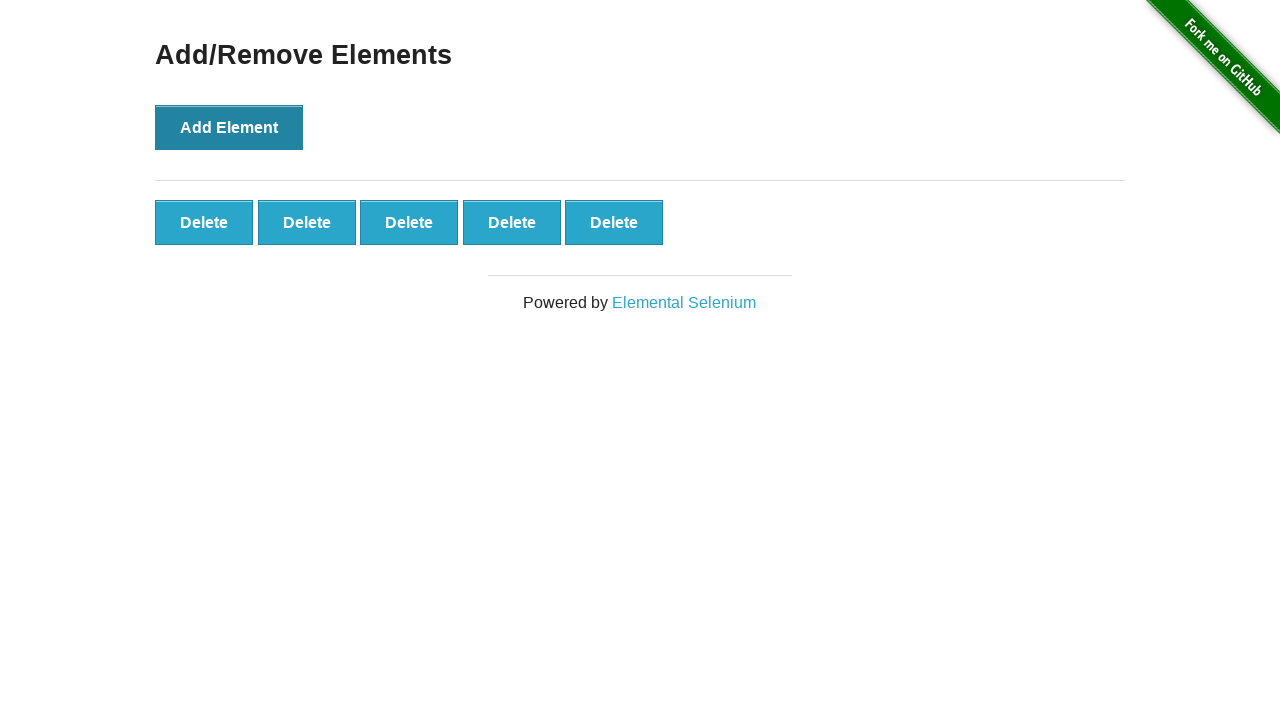

Clicked delete button to remove an added element at (204, 222) on .added-manually >> nth=0
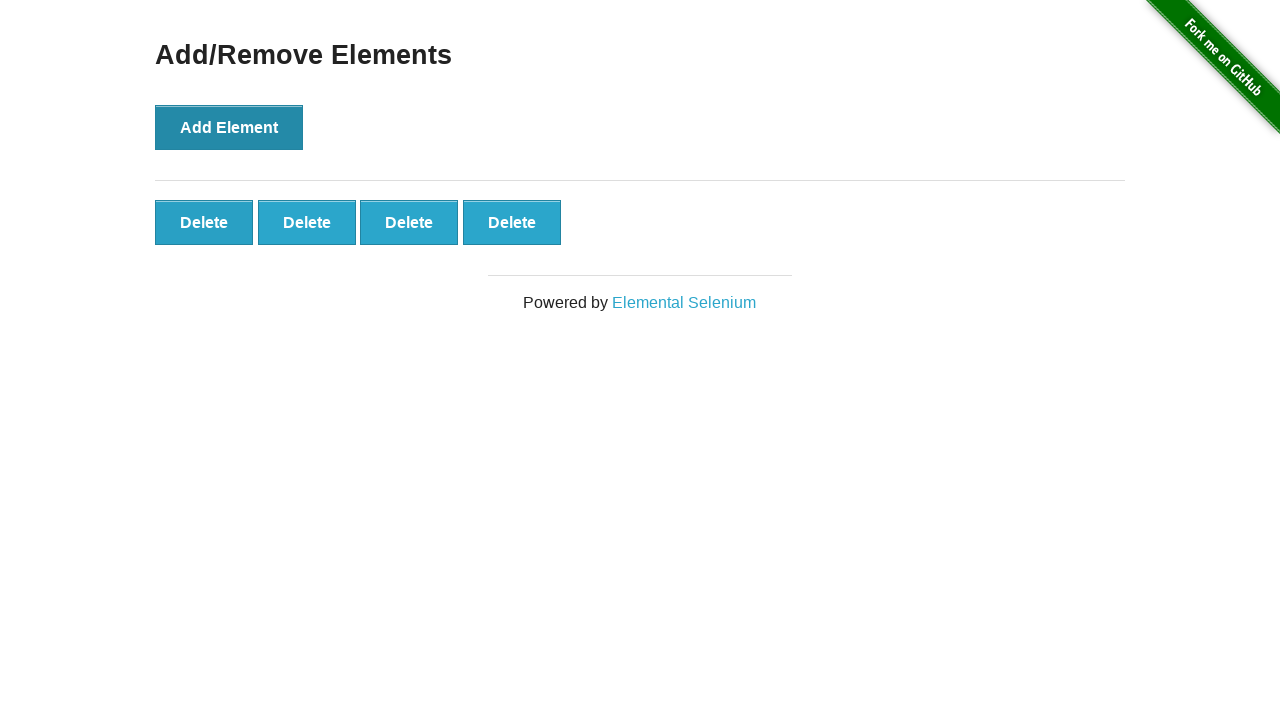

Clicked delete button to remove an added element at (307, 222) on .added-manually >> nth=1
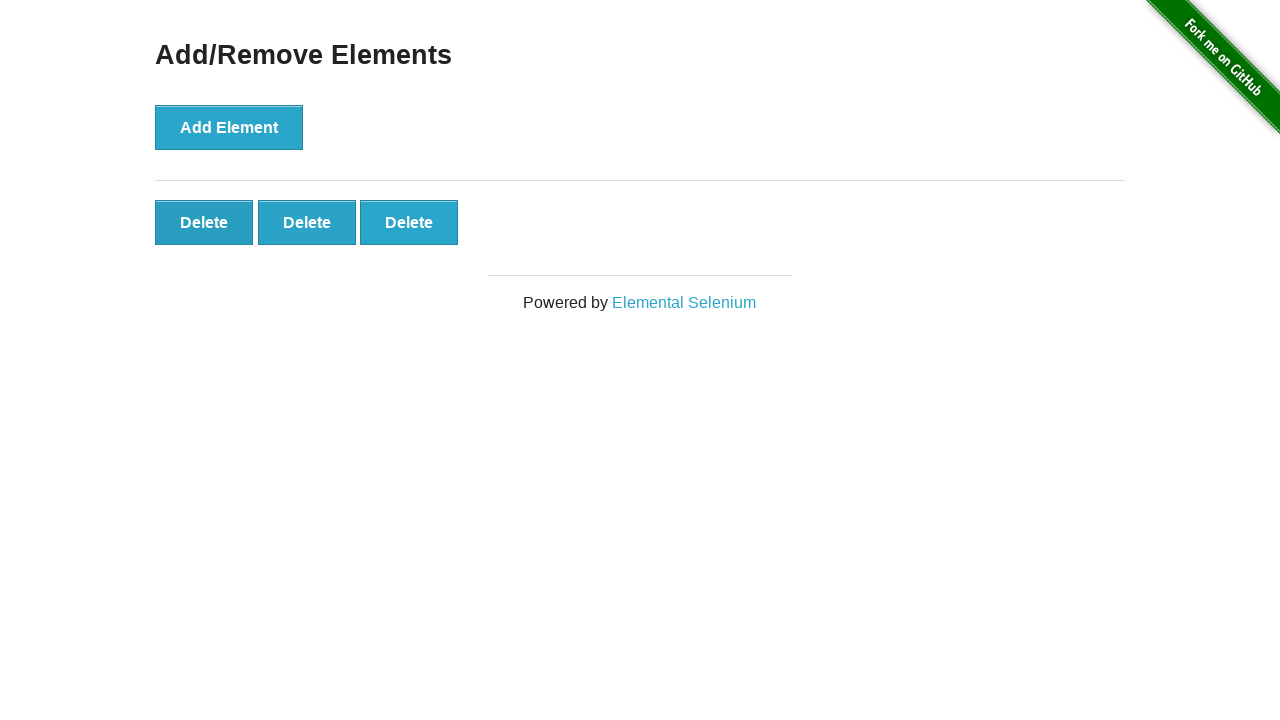

Clicked delete button to remove an added element at (409, 222) on .added-manually >> nth=2
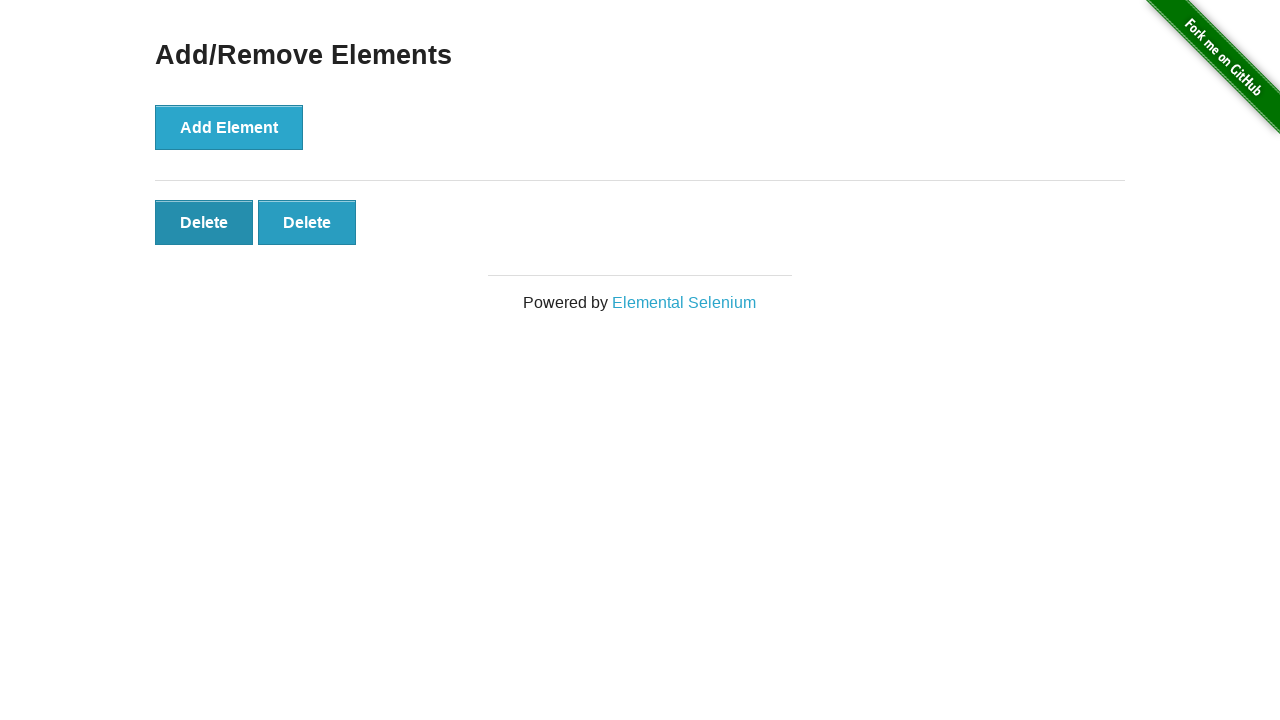

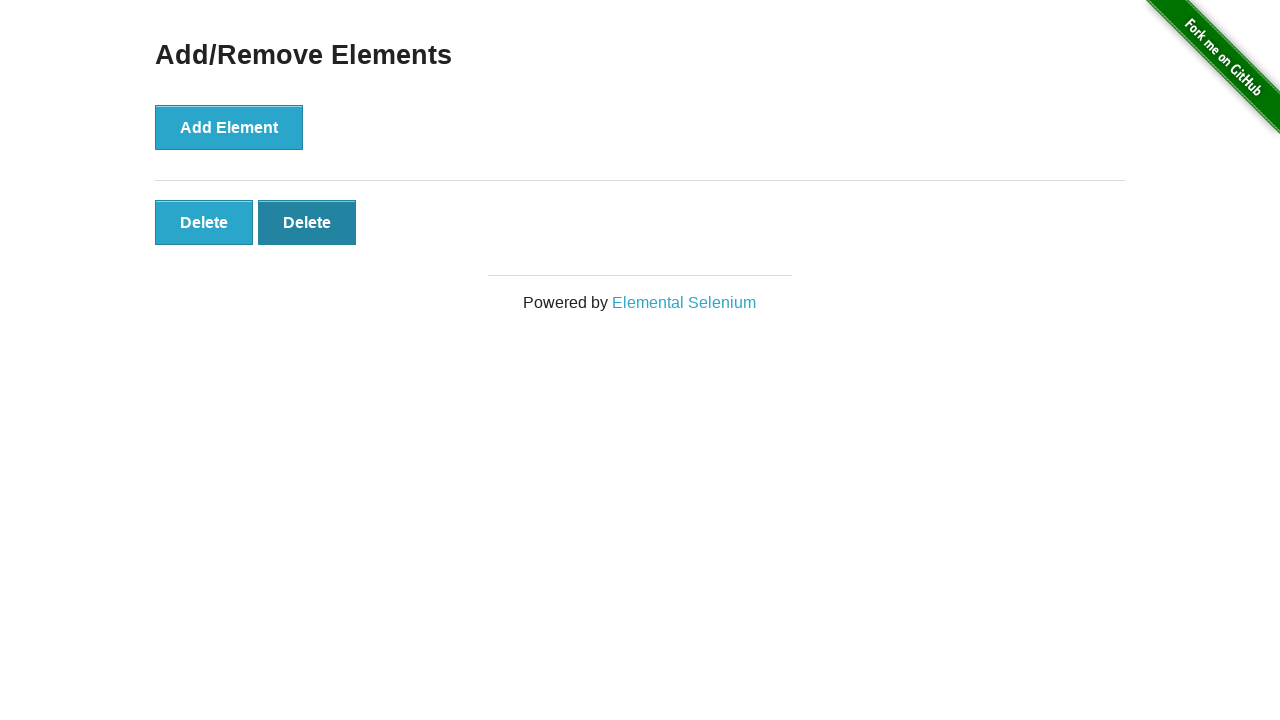